Tests radio button functionality by locating a group of radio buttons and clicking each one in sequence to verify they can be selected.

Starting URL: http://echoecho.com/htmlforms10.htm

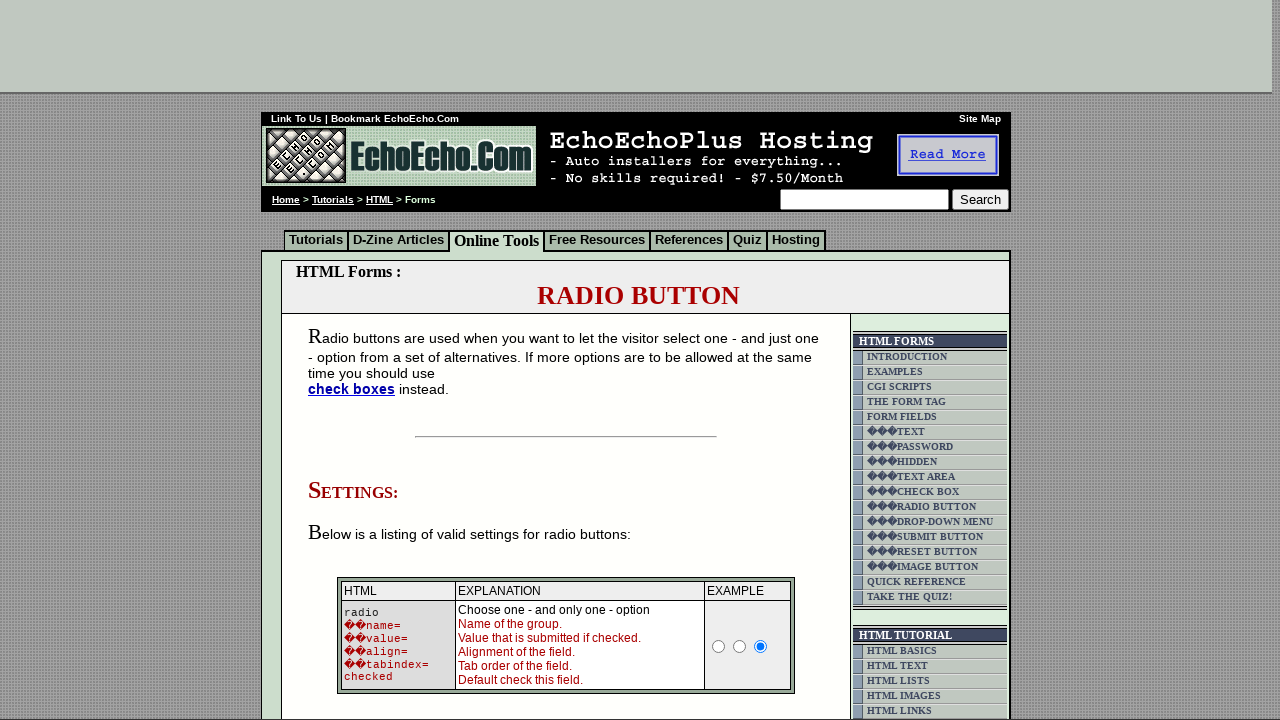

Waited for radio button group to load
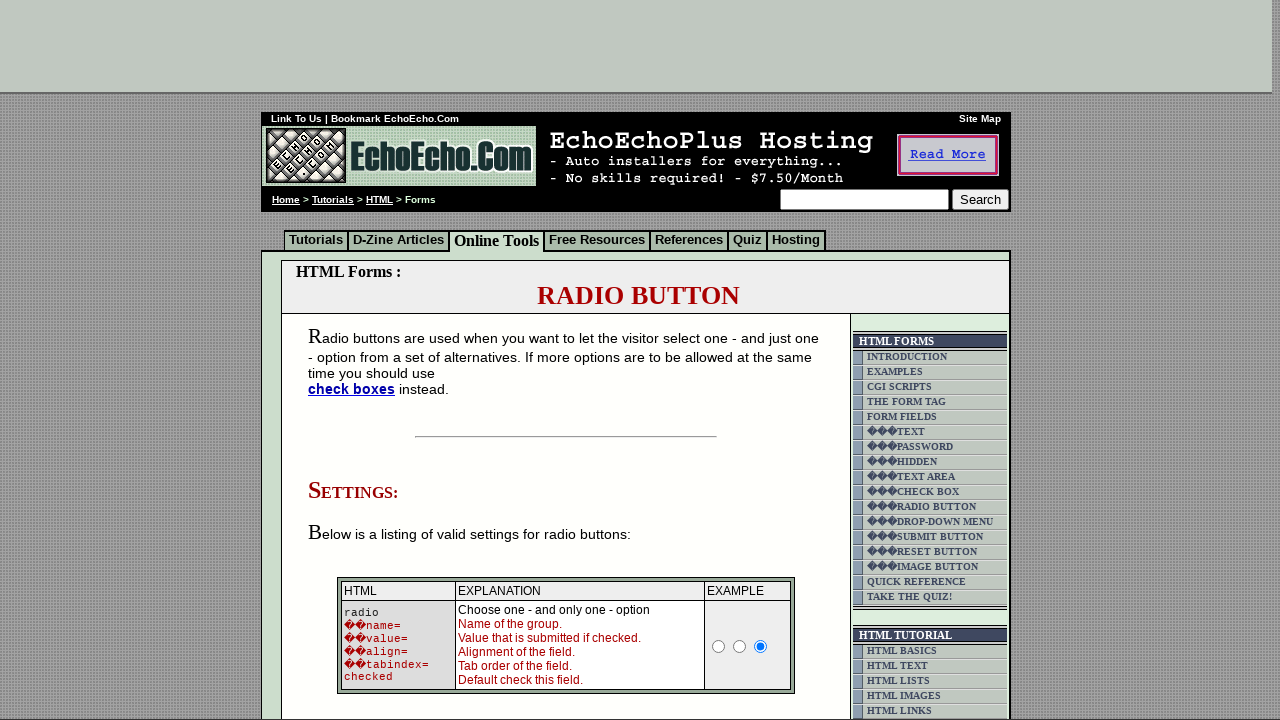

Located all radio buttons in group1
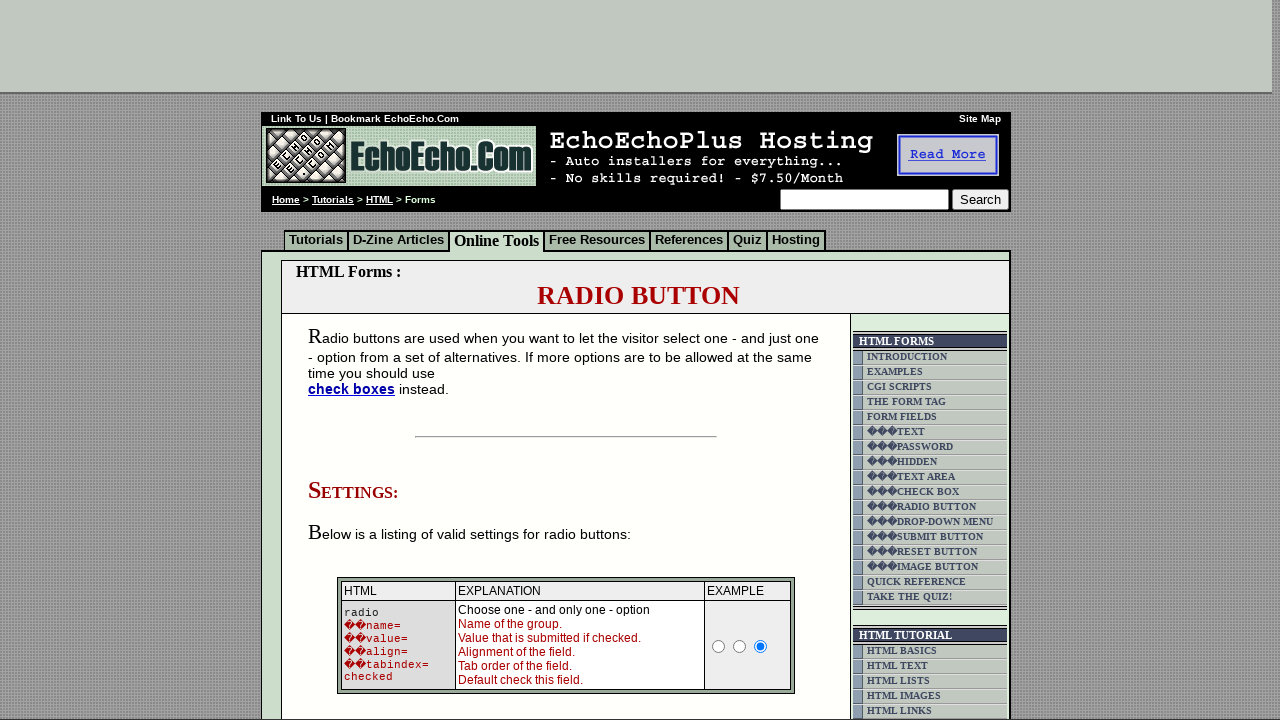

Found 3 radio buttons in the group
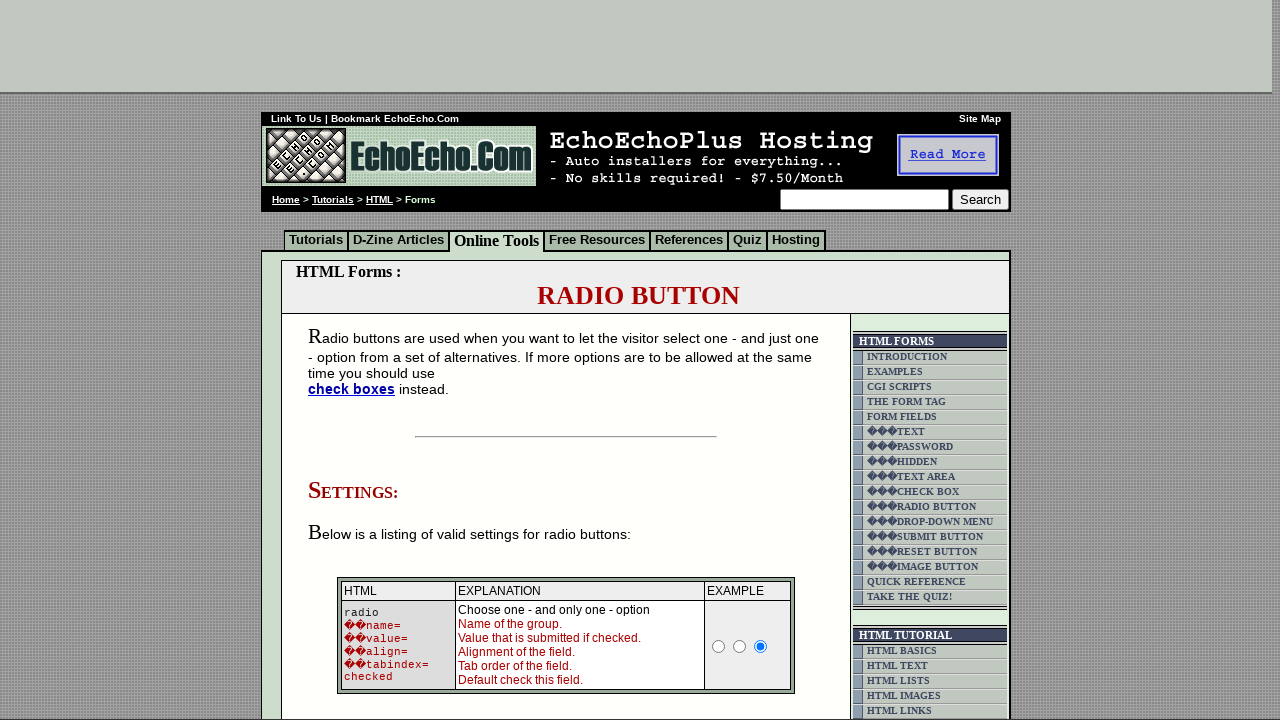

Clicked radio button 1 of 3 at (356, 360) on input[name='group1'] >> nth=0
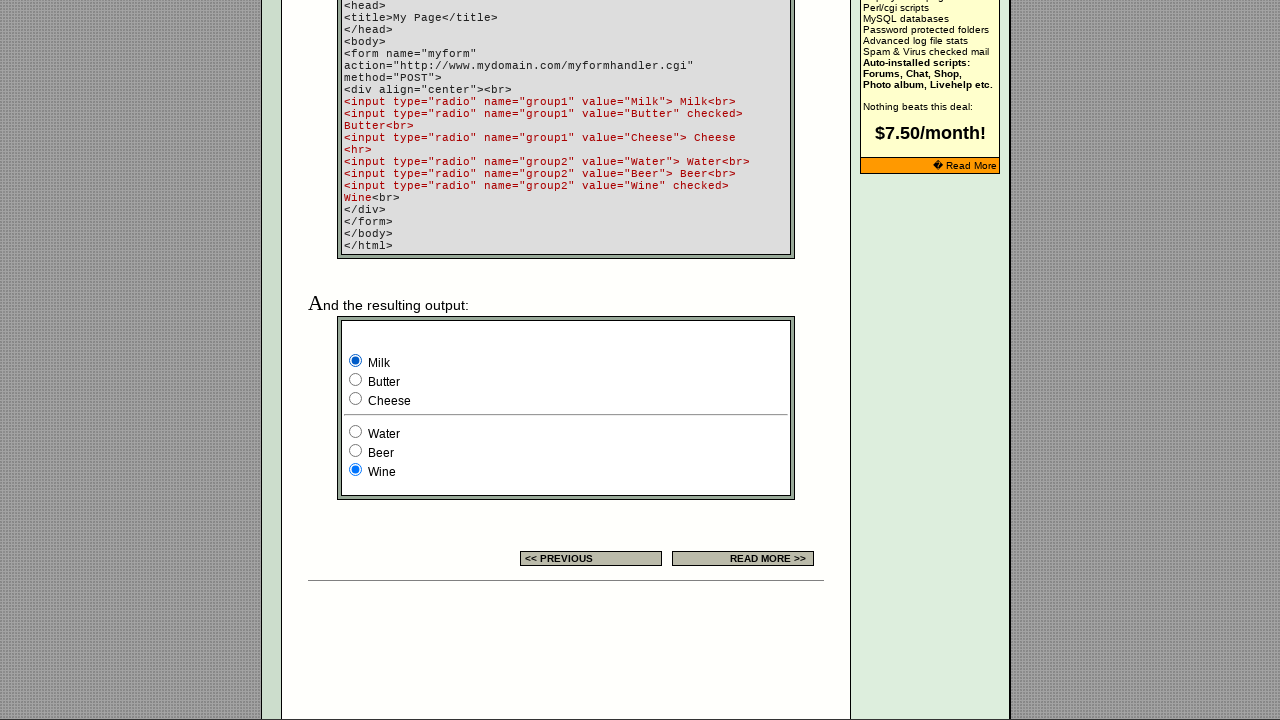

Verified radio button 1 is checked: True
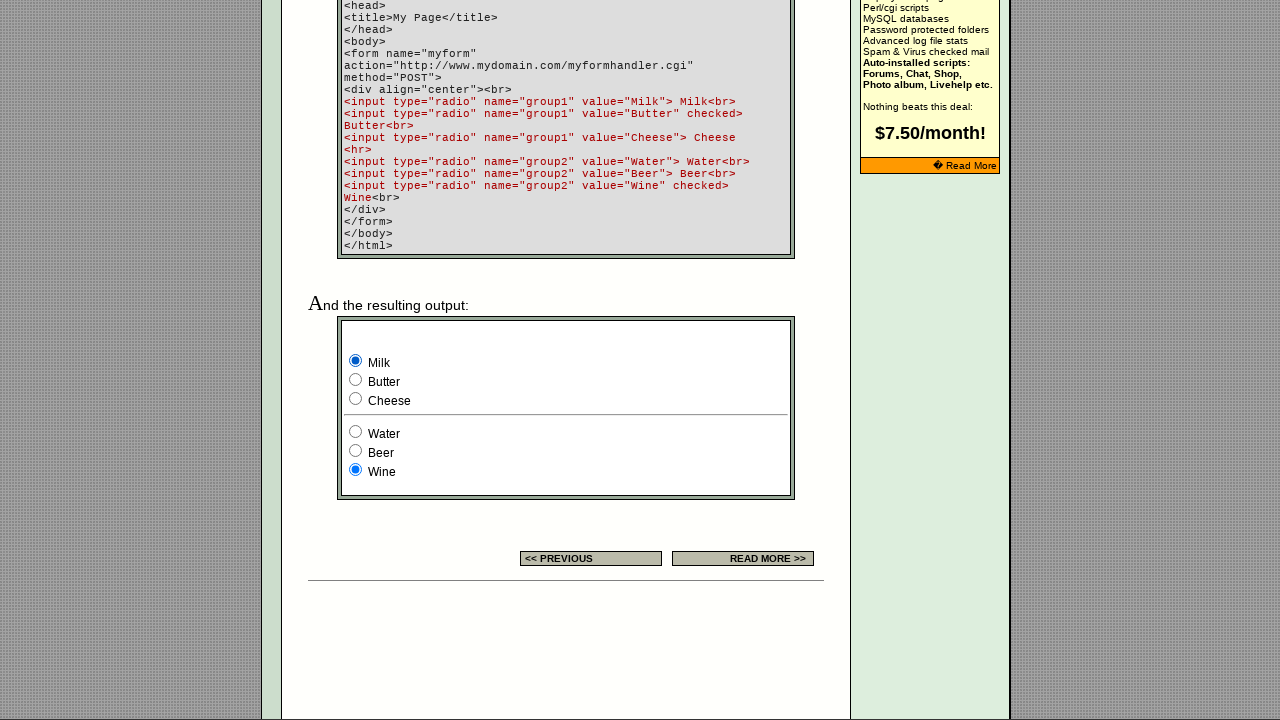

Clicked radio button 2 of 3 at (356, 380) on input[name='group1'] >> nth=1
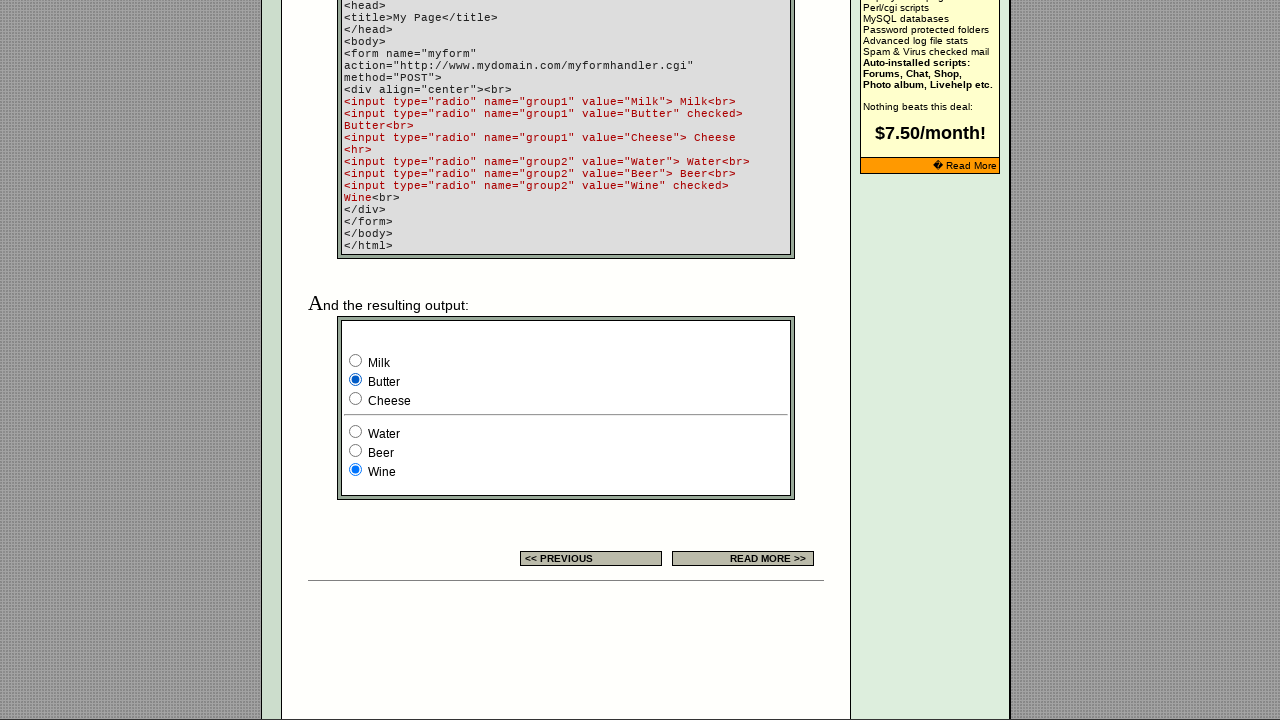

Verified radio button 2 is checked: True
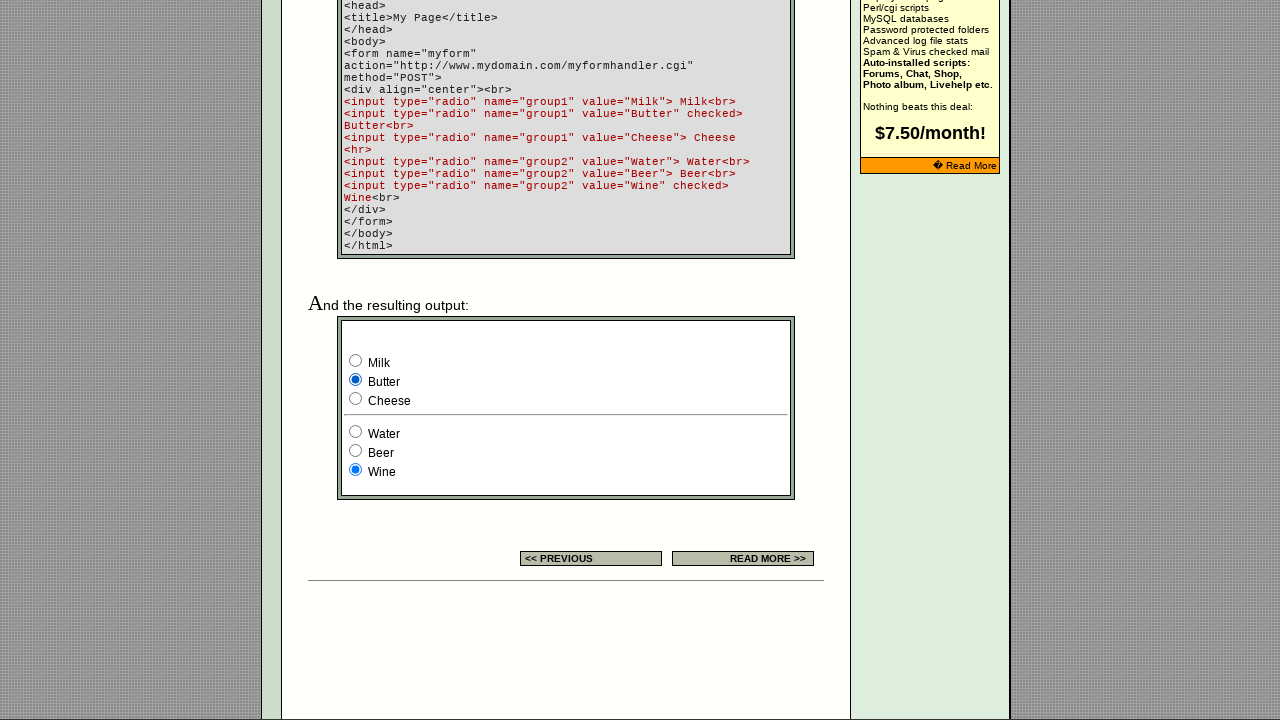

Clicked radio button 3 of 3 at (356, 398) on input[name='group1'] >> nth=2
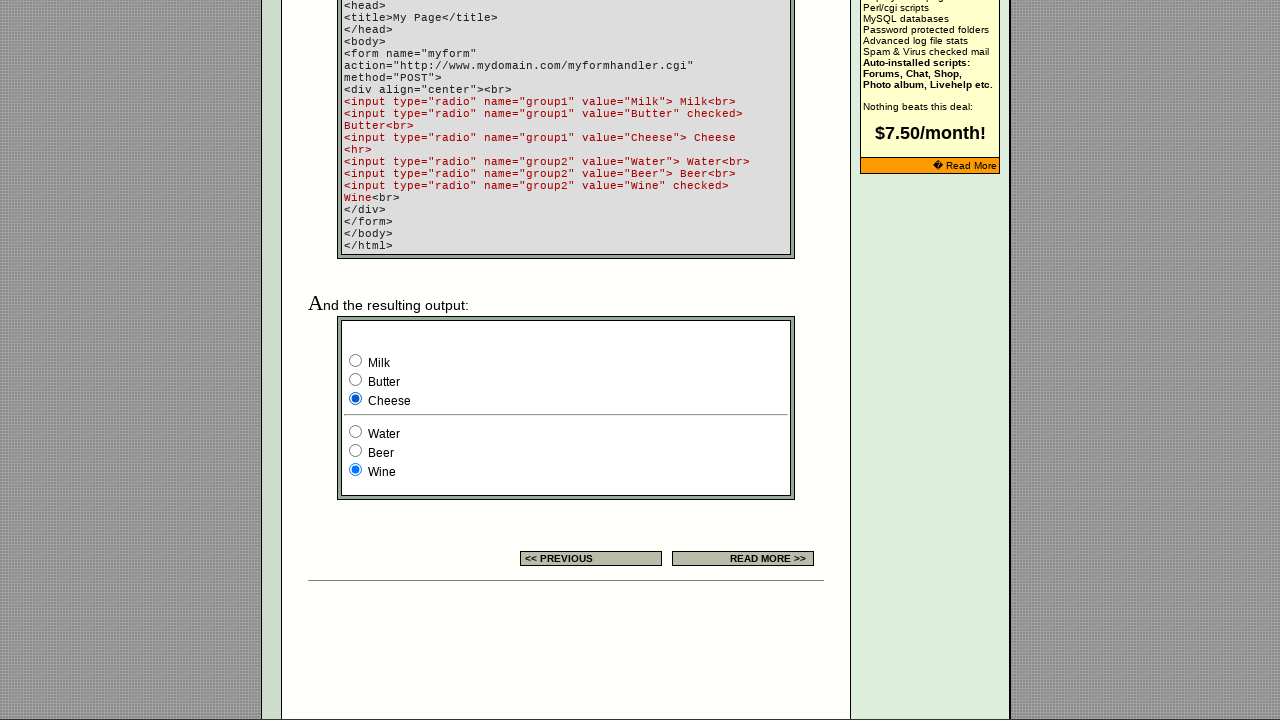

Verified radio button 3 is checked: True
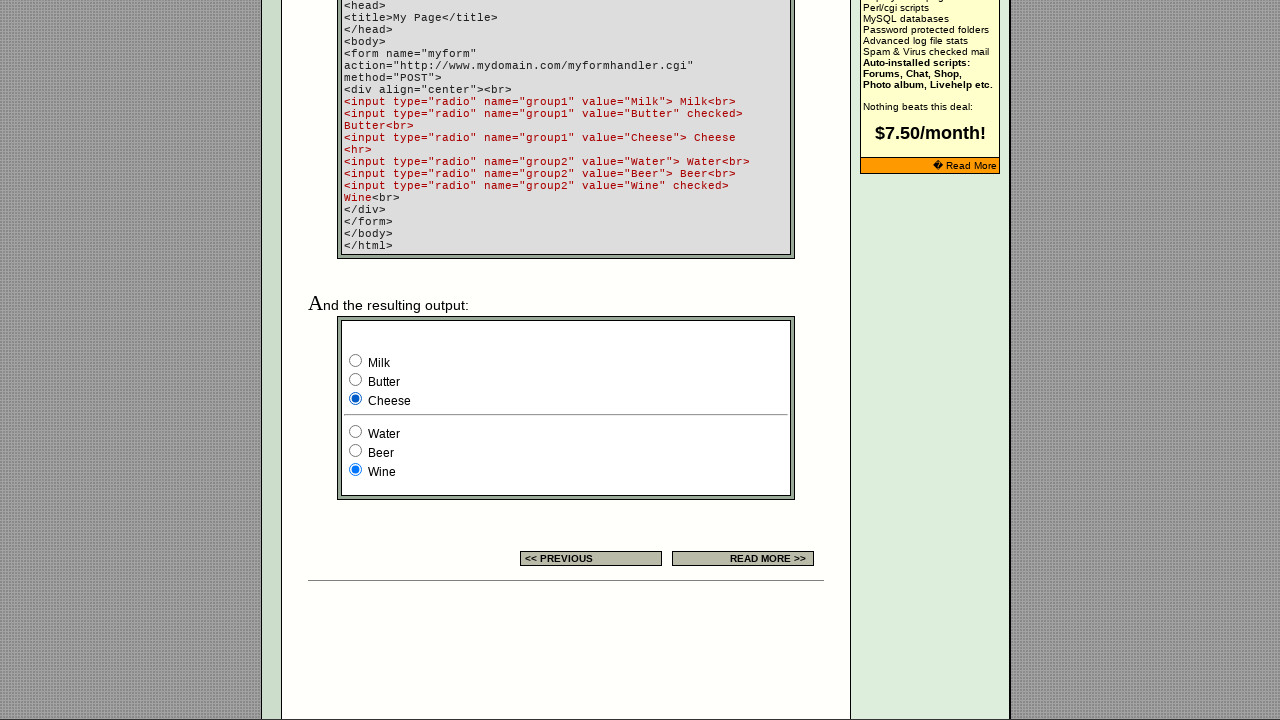

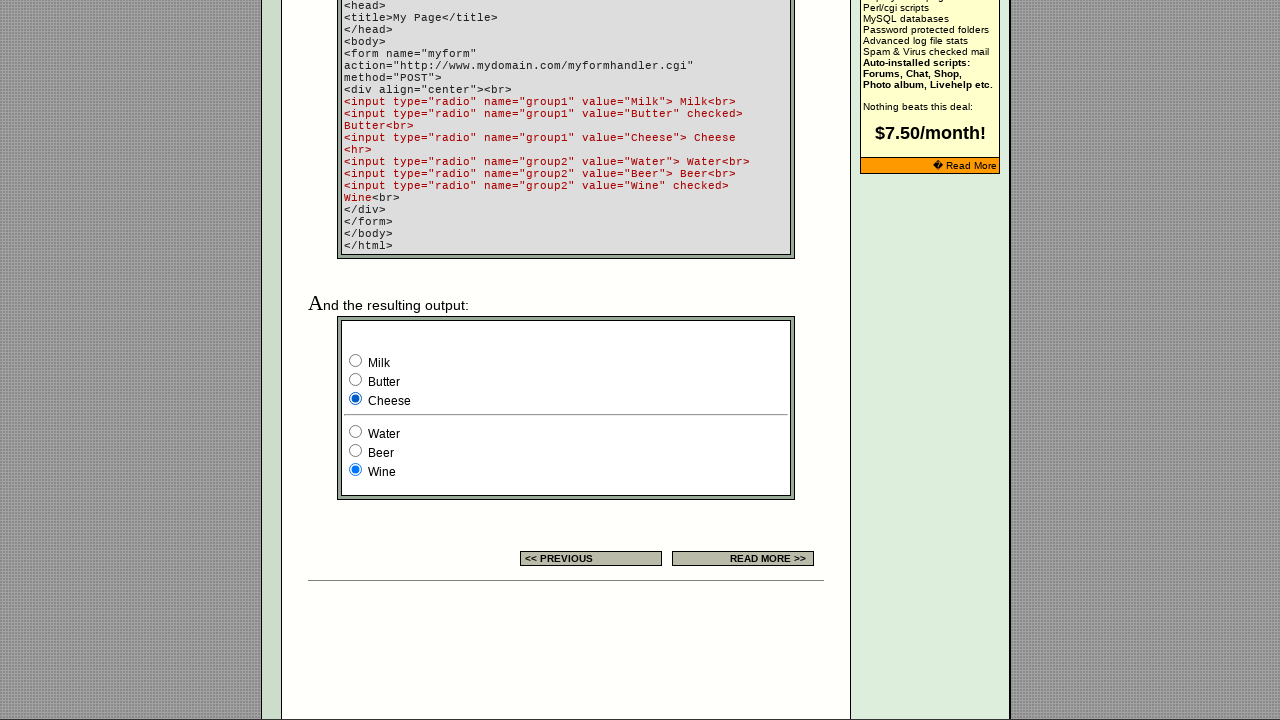